Navigates to W3Schools Java tutorial page, waits for the "Tutorial" title element to be visible, then double-clicks on it to select the text and copies it to clipboard.

Starting URL: https://www.w3schools.com/java

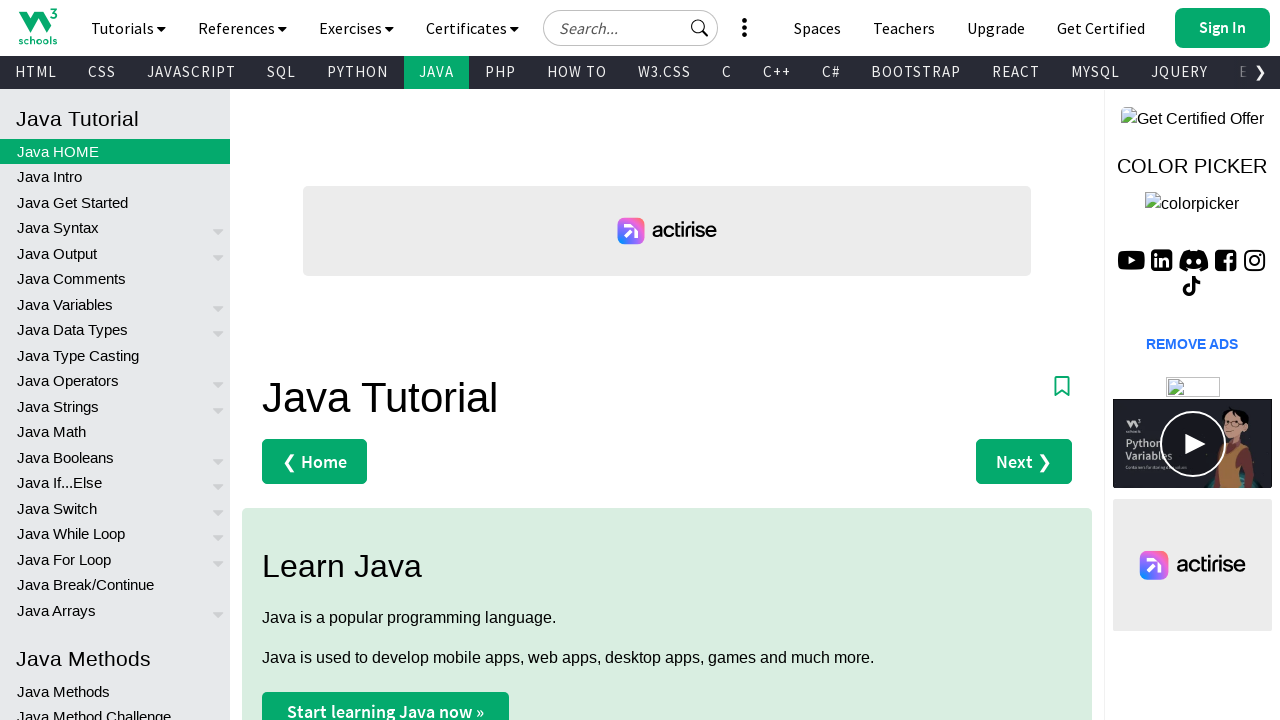

Waited for 'Tutorial' title element to become visible
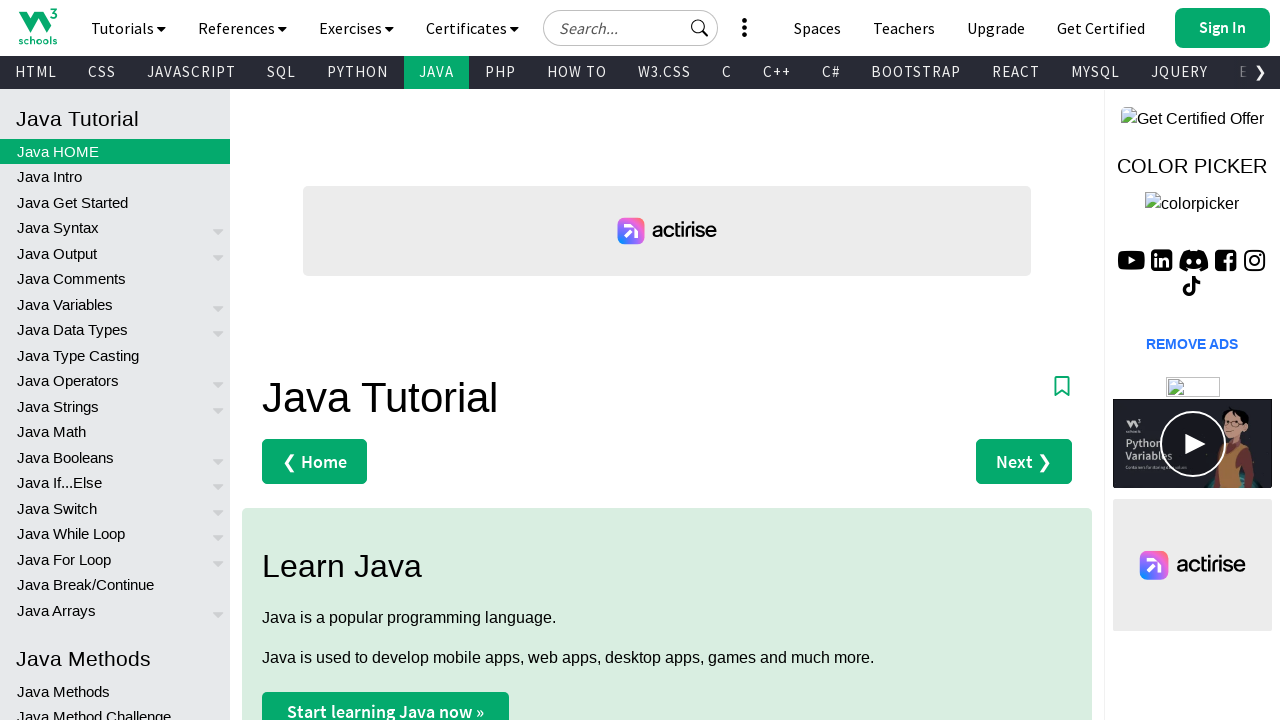

Double-clicked on 'Tutorial' title to select text at (430, 398) on xpath=//span[text()='Tutorial']
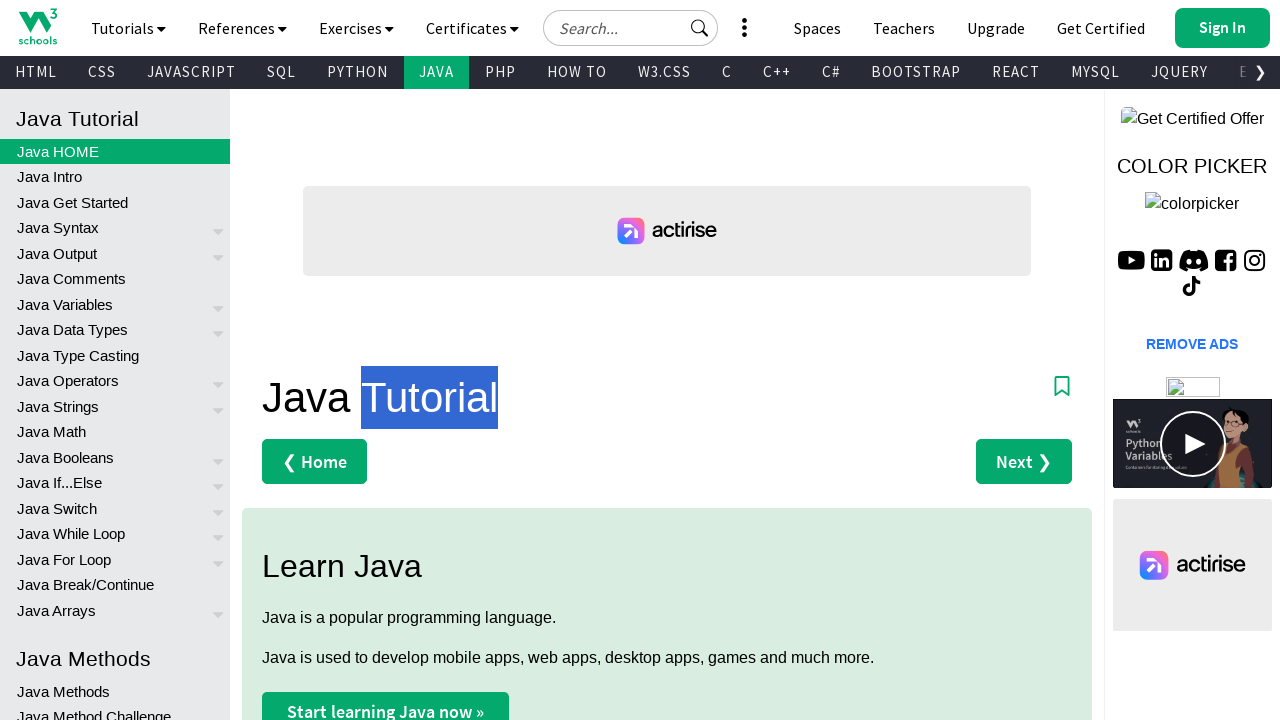

Copied selected text to clipboard using Ctrl+C
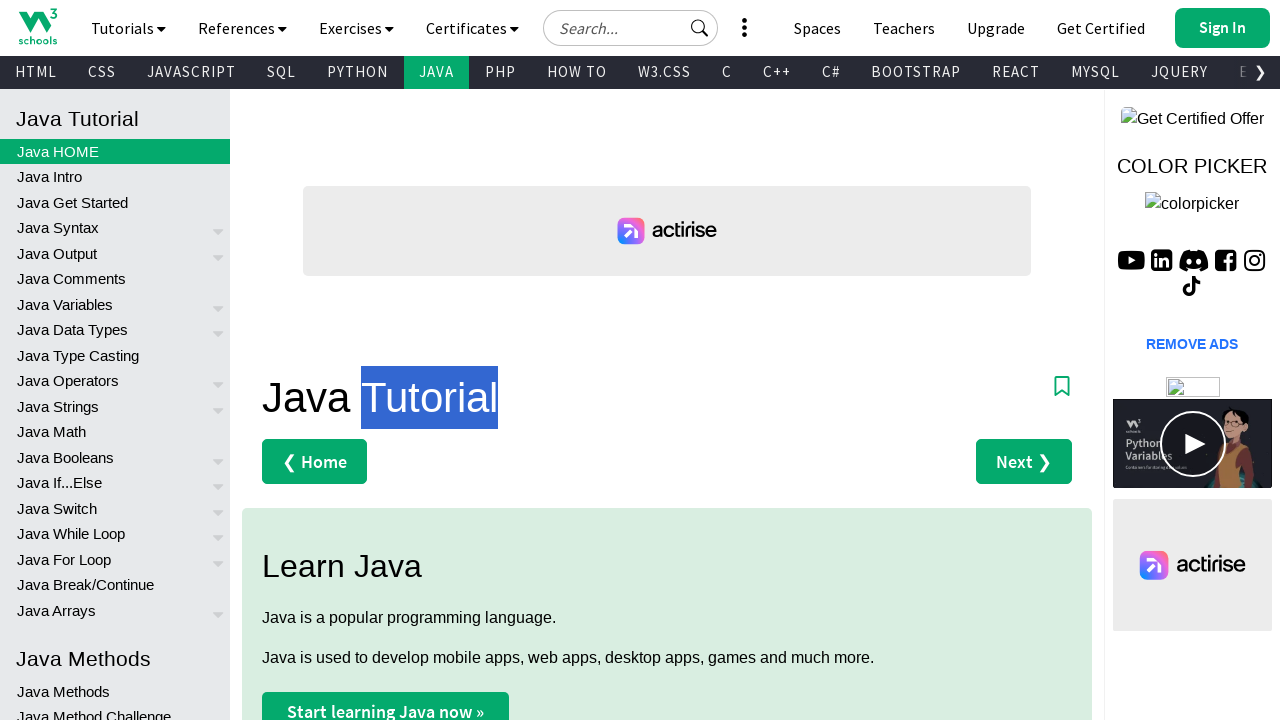

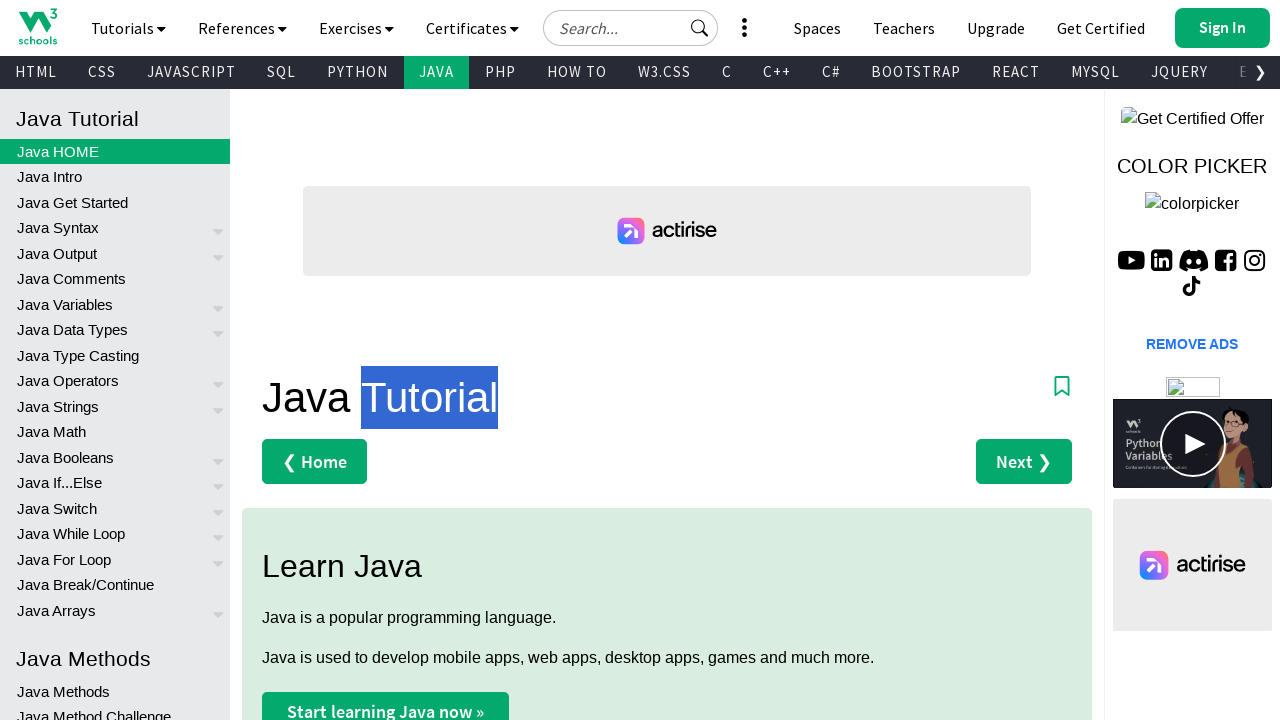